Tests hidden text that becomes visible after clicking a start button - the element exists in DOM but is hidden initially

Starting URL: https://the-internet.herokuapp.com/dynamic_loading/1

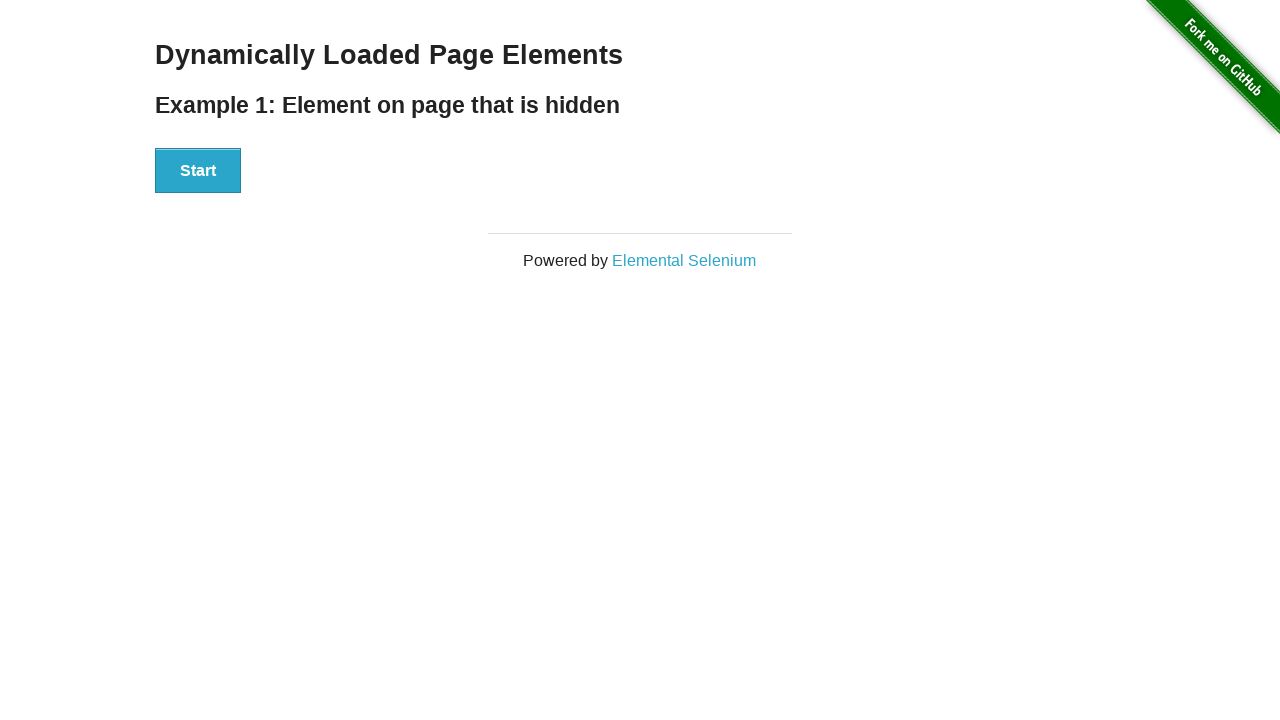

Clicked Start button to trigger loading at (198, 171) on #start button
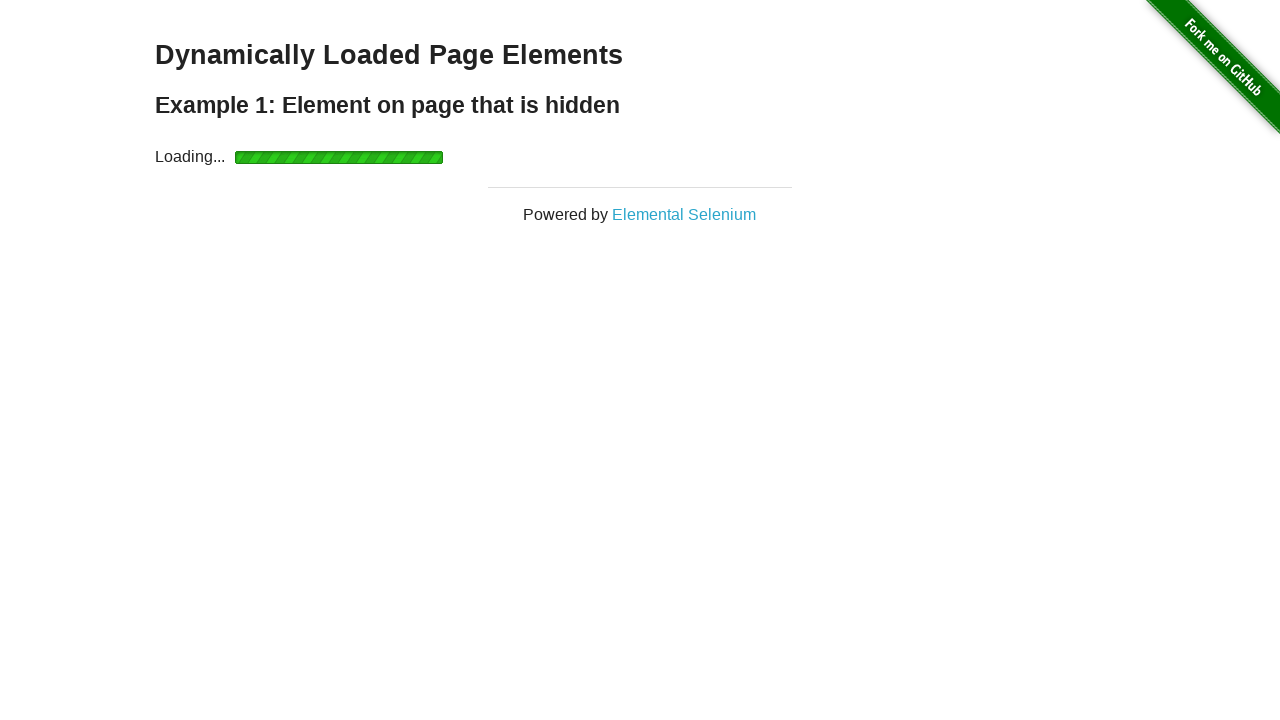

Hidden text became visible after loading completed
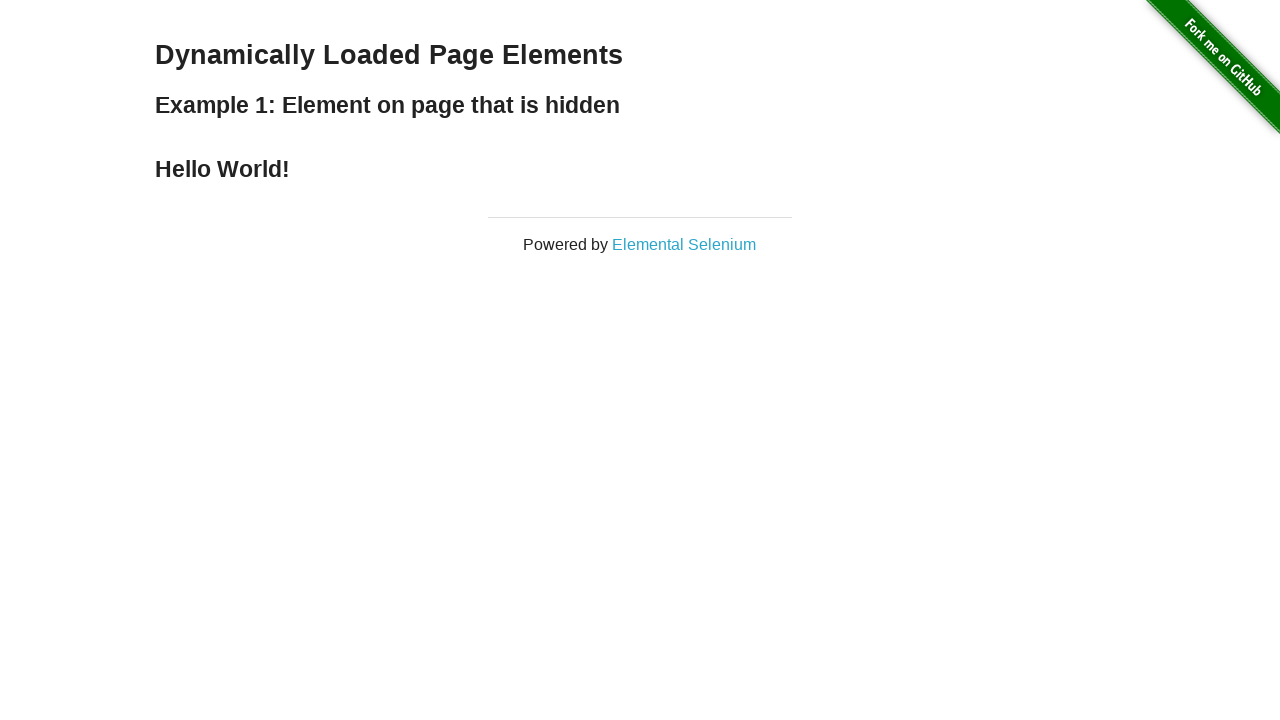

Located the visible text element
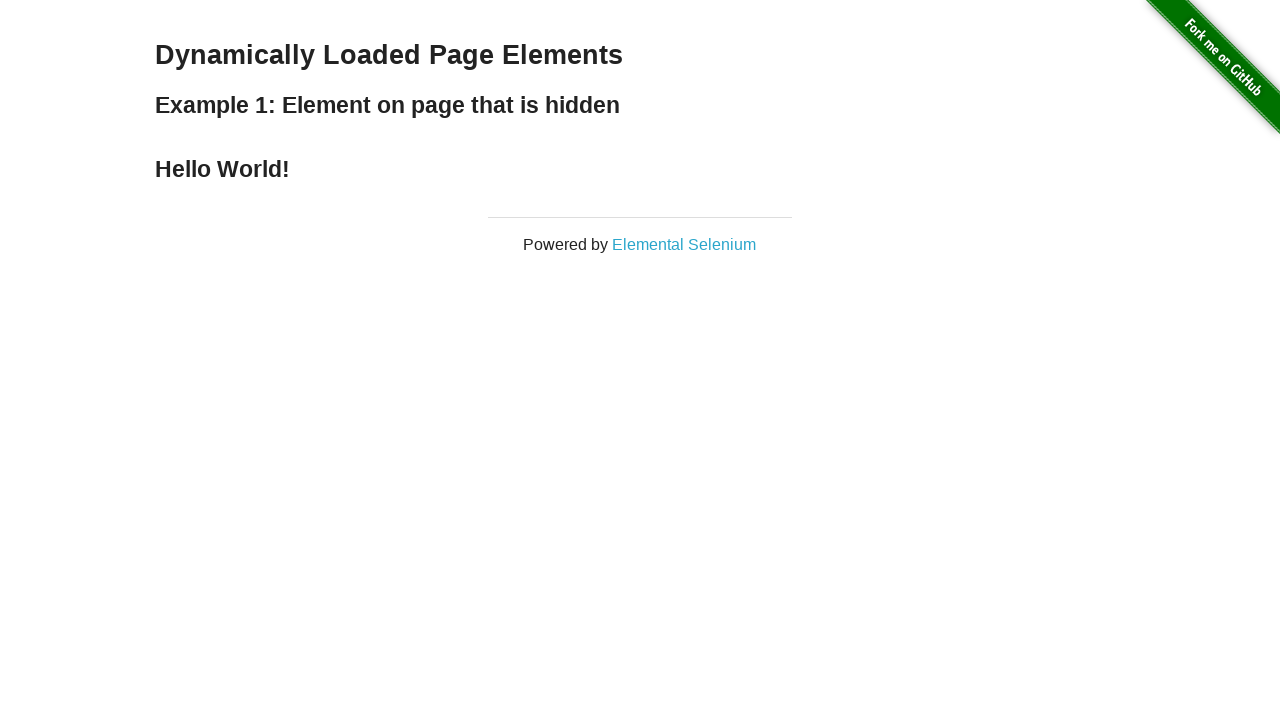

Verified that the text is visible
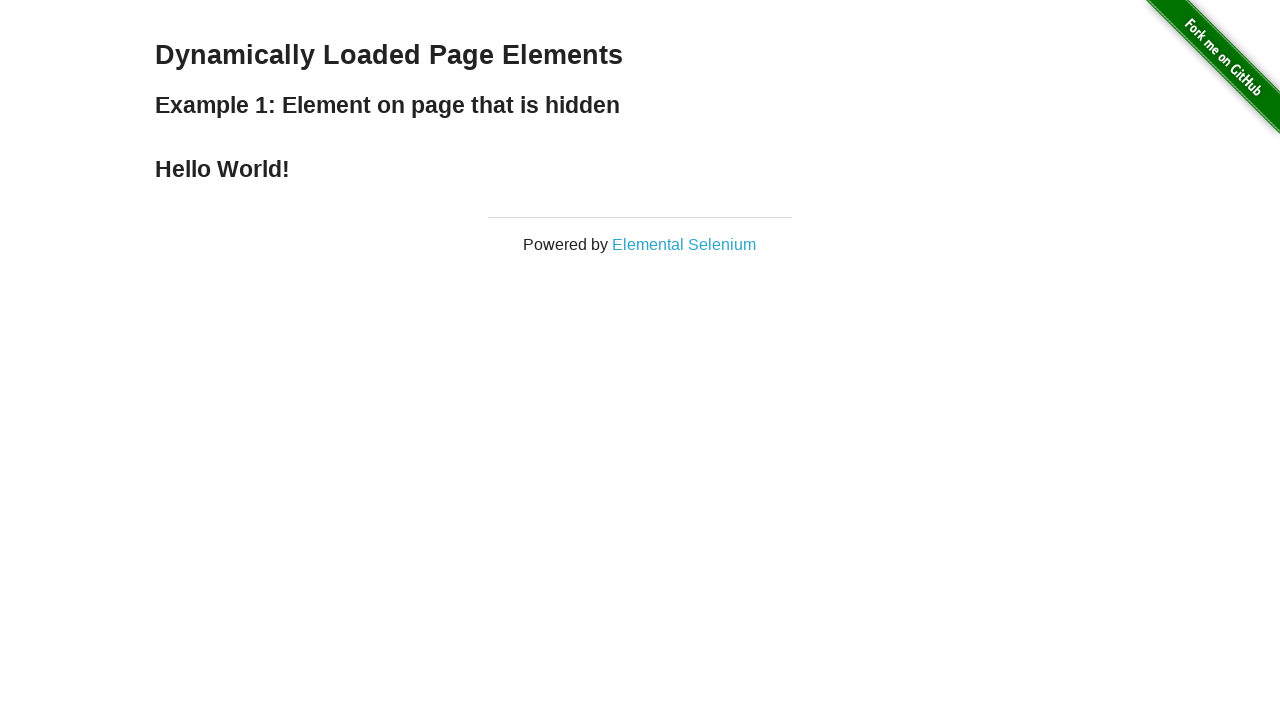

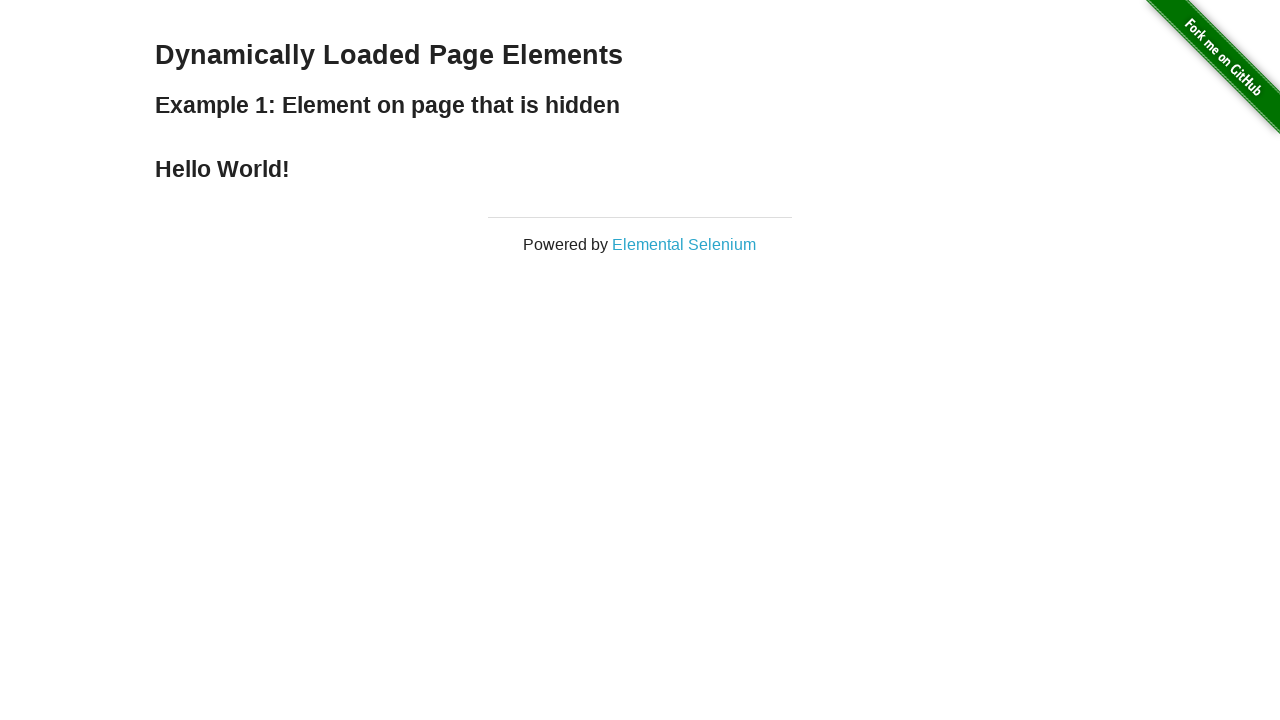